Tests dynamic loading functionality by clicking a start button and waiting for hidden content to become visible

Starting URL: https://the-internet.herokuapp.com/dynamic_loading/1

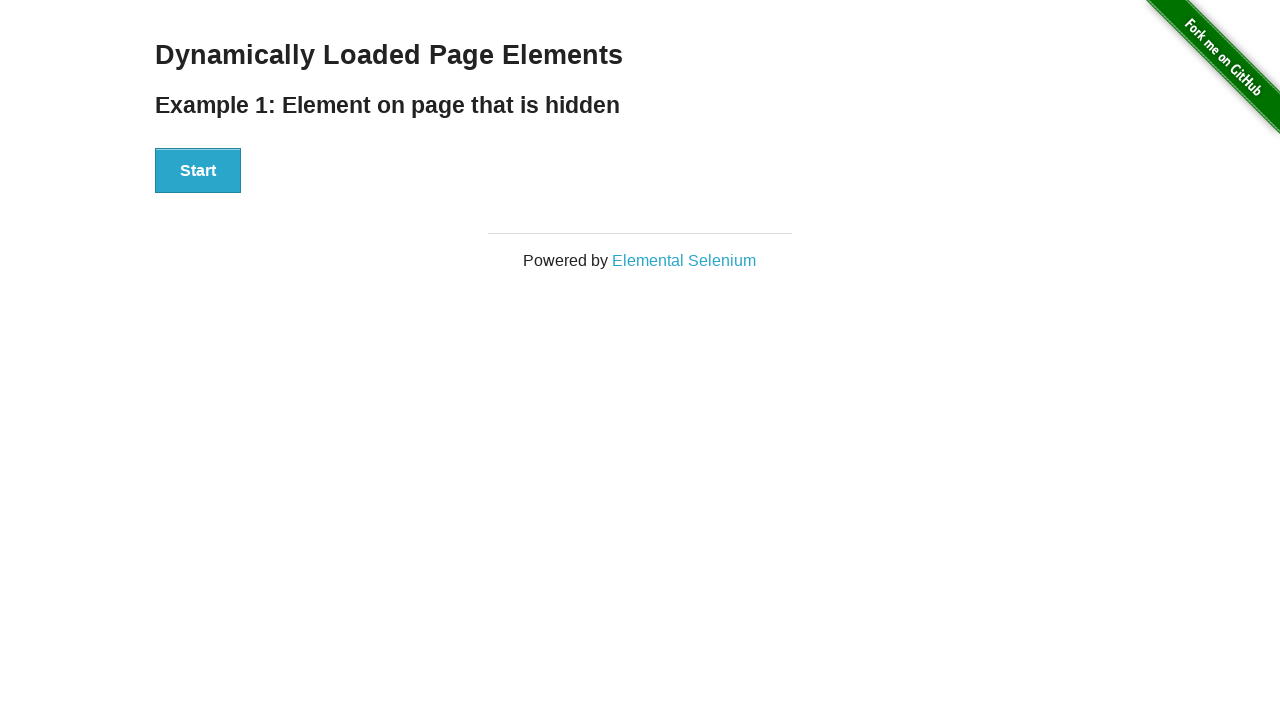

Clicked start button to trigger dynamic loading at (198, 171) on #start button
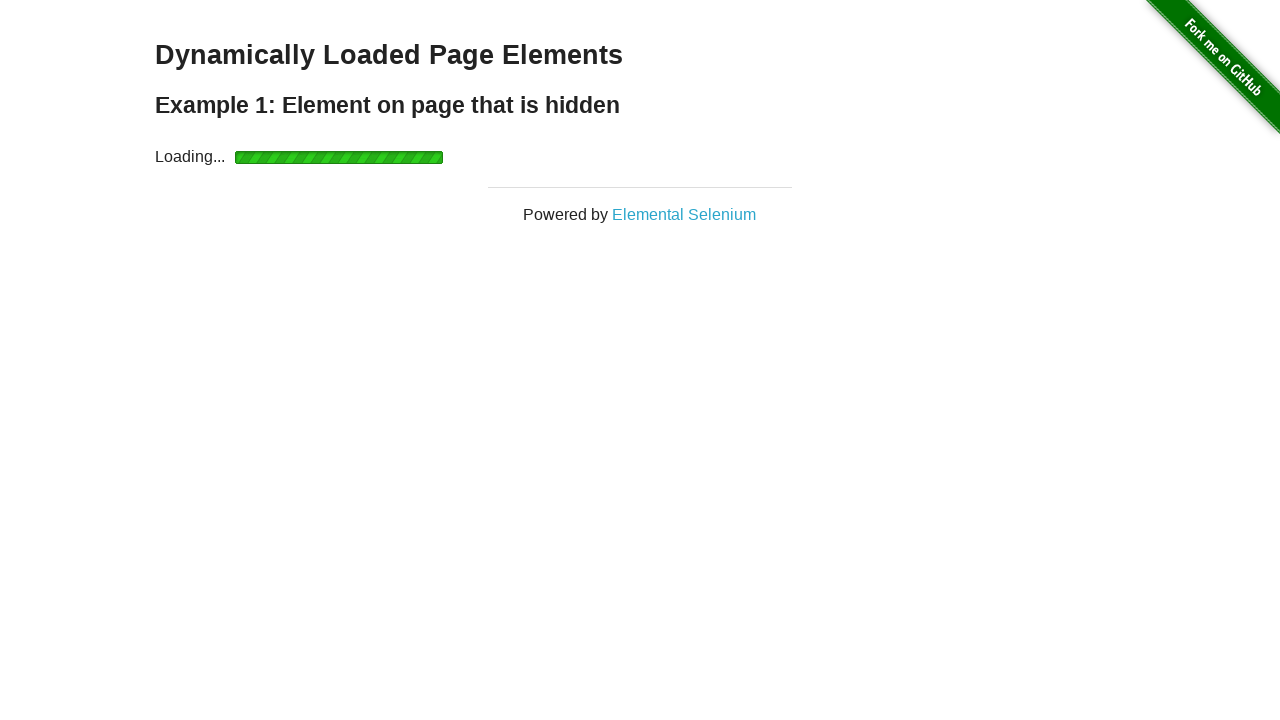

Waited for dynamically loaded content to become visible
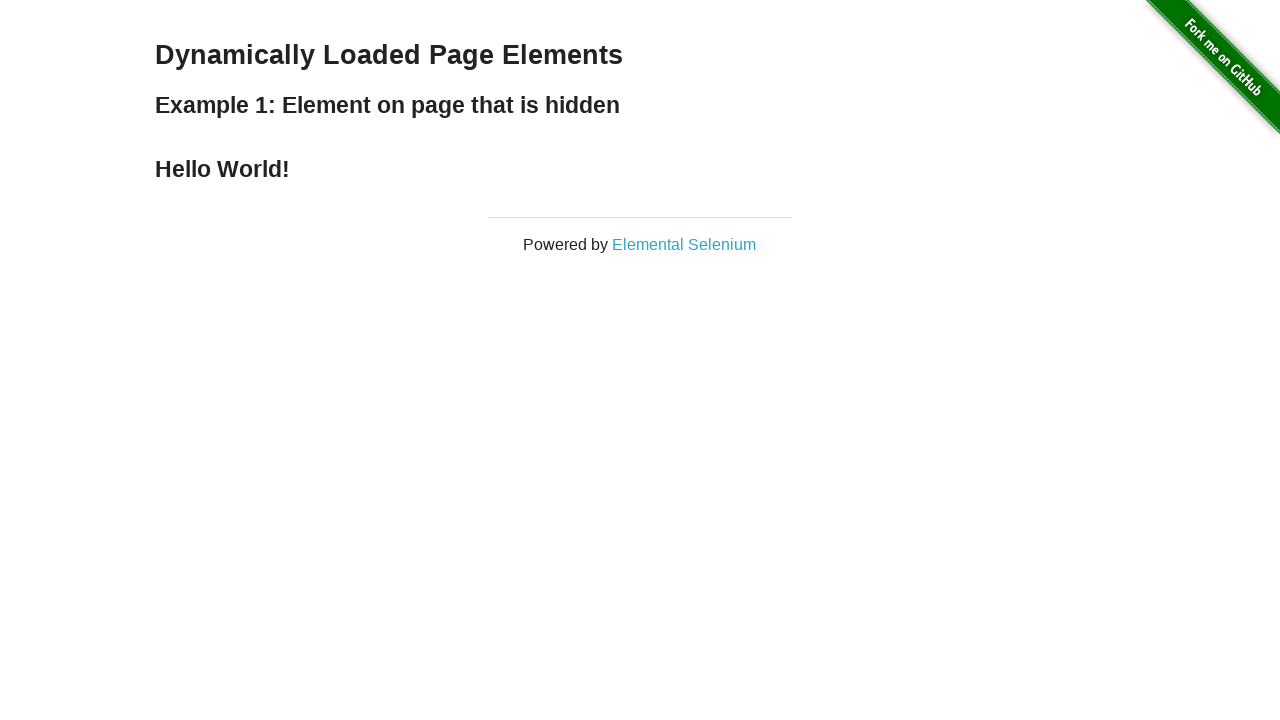

Located the loaded text element
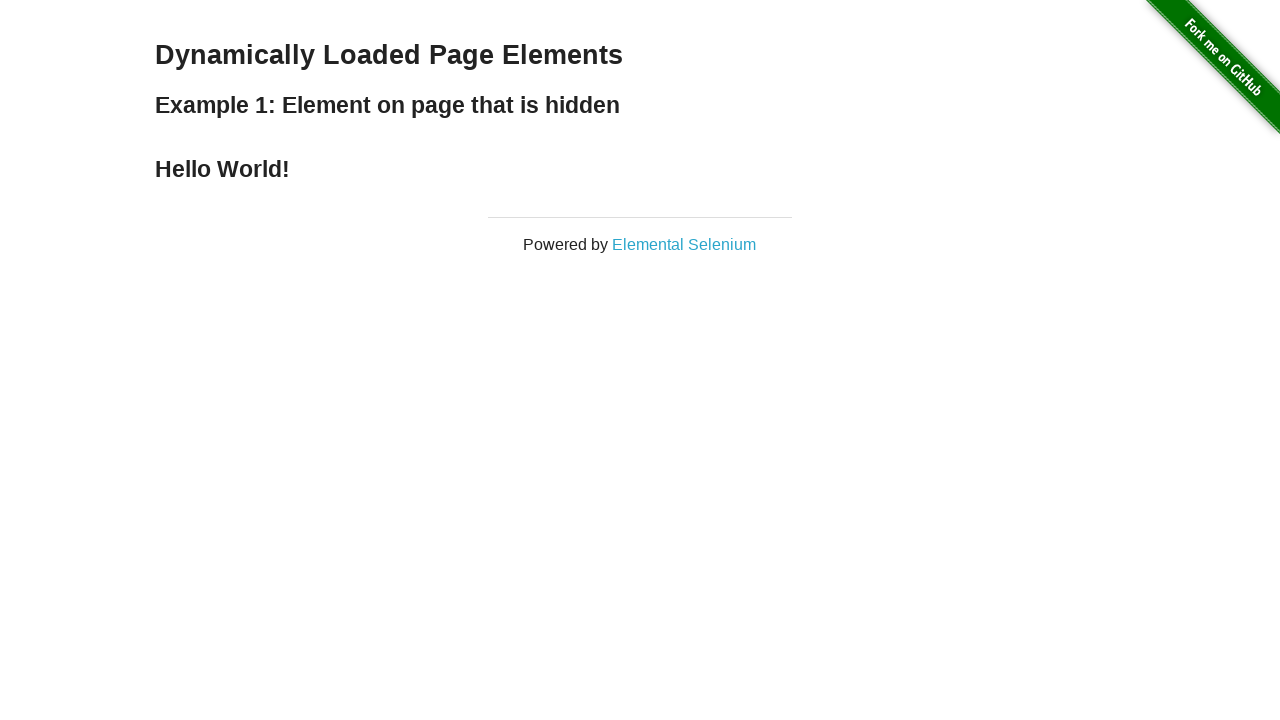

Verified the loaded text is visible
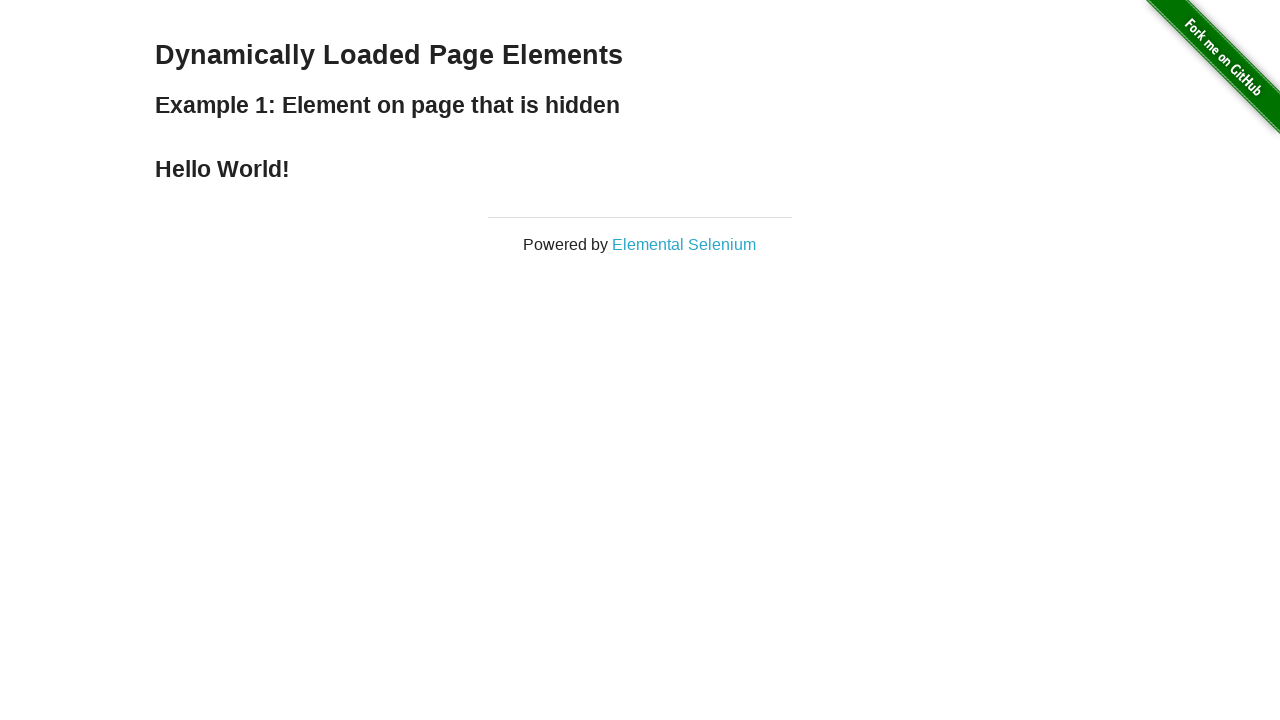

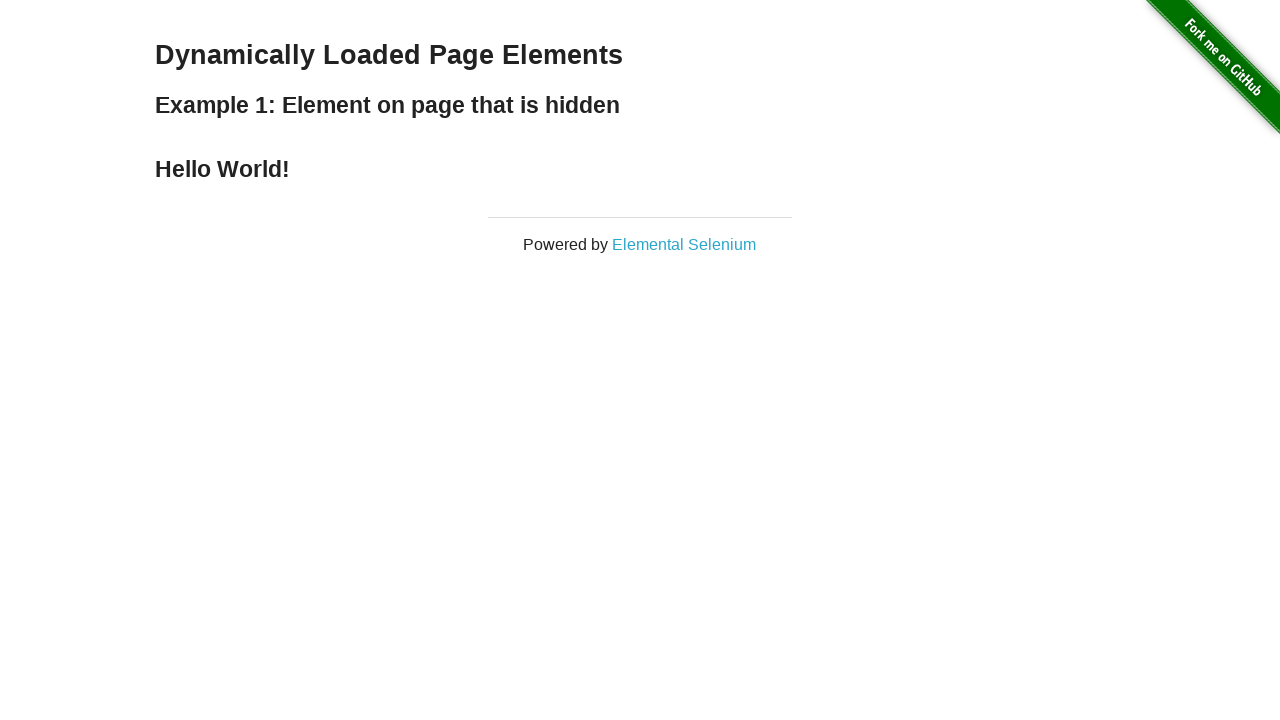